Navigates to contact us page and fills the full name field in a contact form

Starting URL: https://www.nexchar.com/contactus

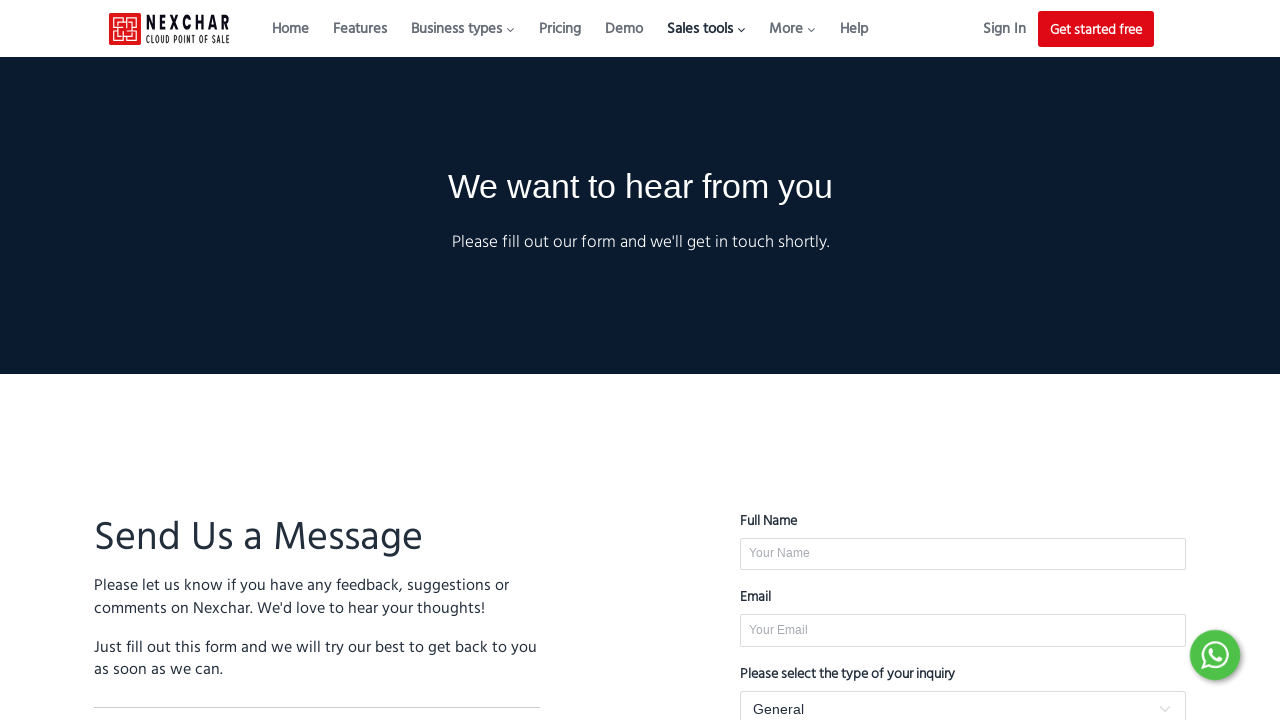

Navigated to contact us page
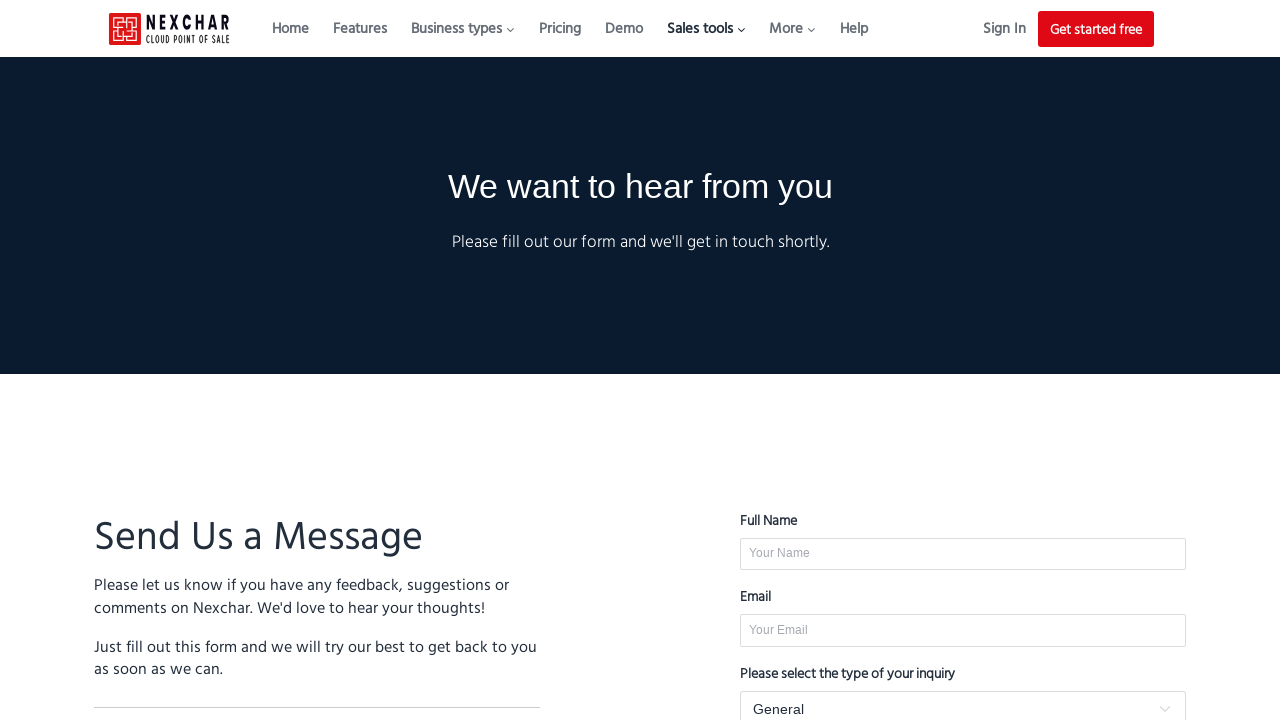

Filled full name field with 'Abc' on #FullName
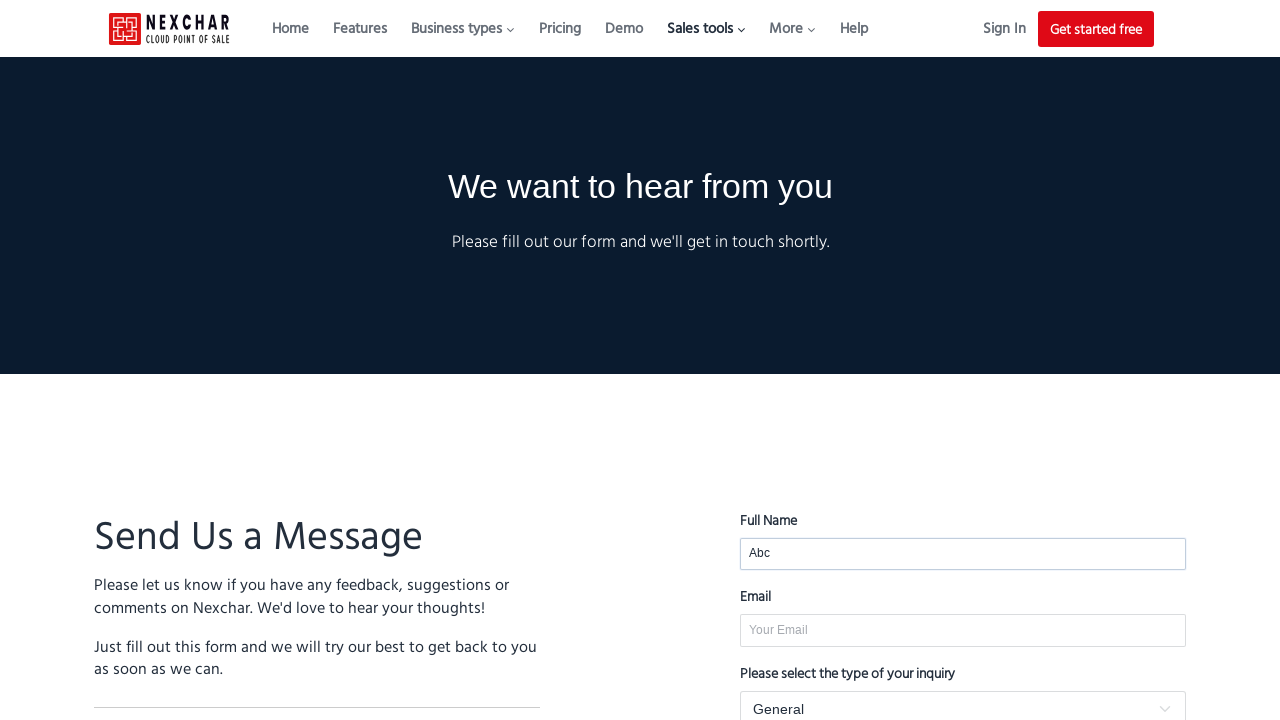

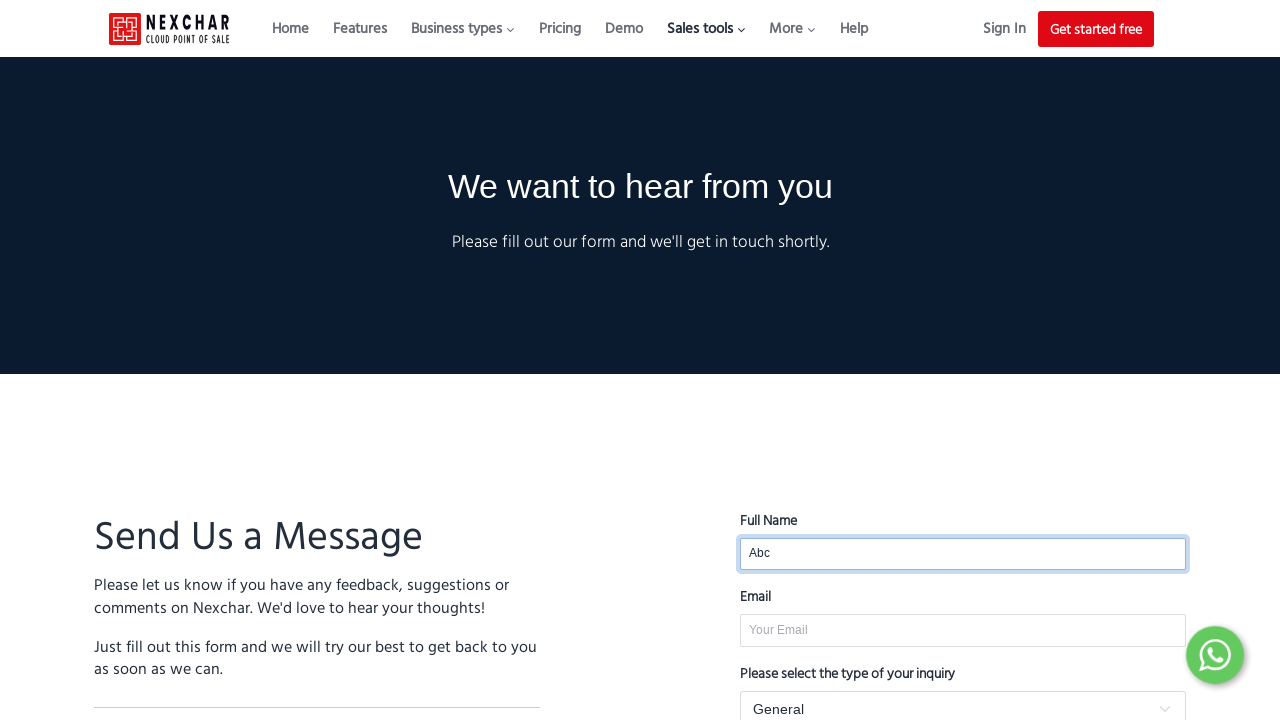